Tests drag and drop functionality on jQuery UI's Droppable demo page by navigating from the jQuery homepage, clicking through to the Droppable demo, switching to the demo iframe, and performing a drag and drop action.

Starting URL: https://jquery.com/

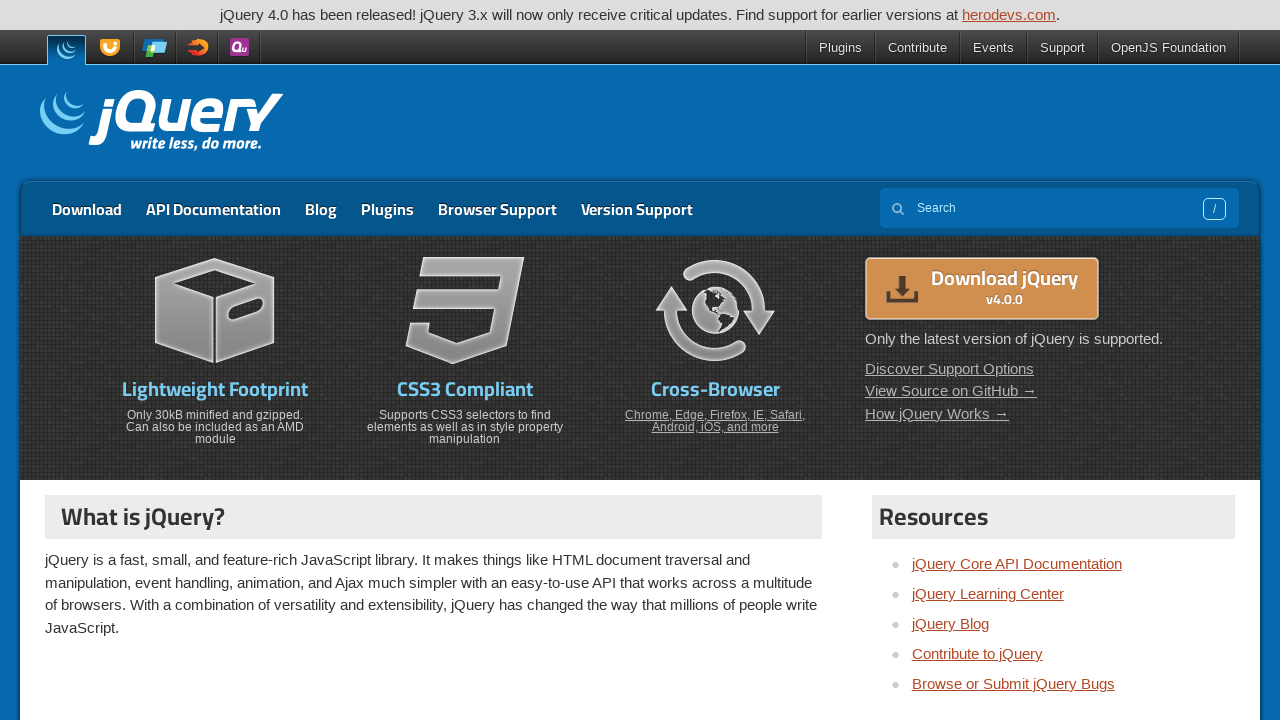

Clicked on jQuery UI link from jQuery homepage at (112, 48) on xpath=//a[text()='jQuery UI']
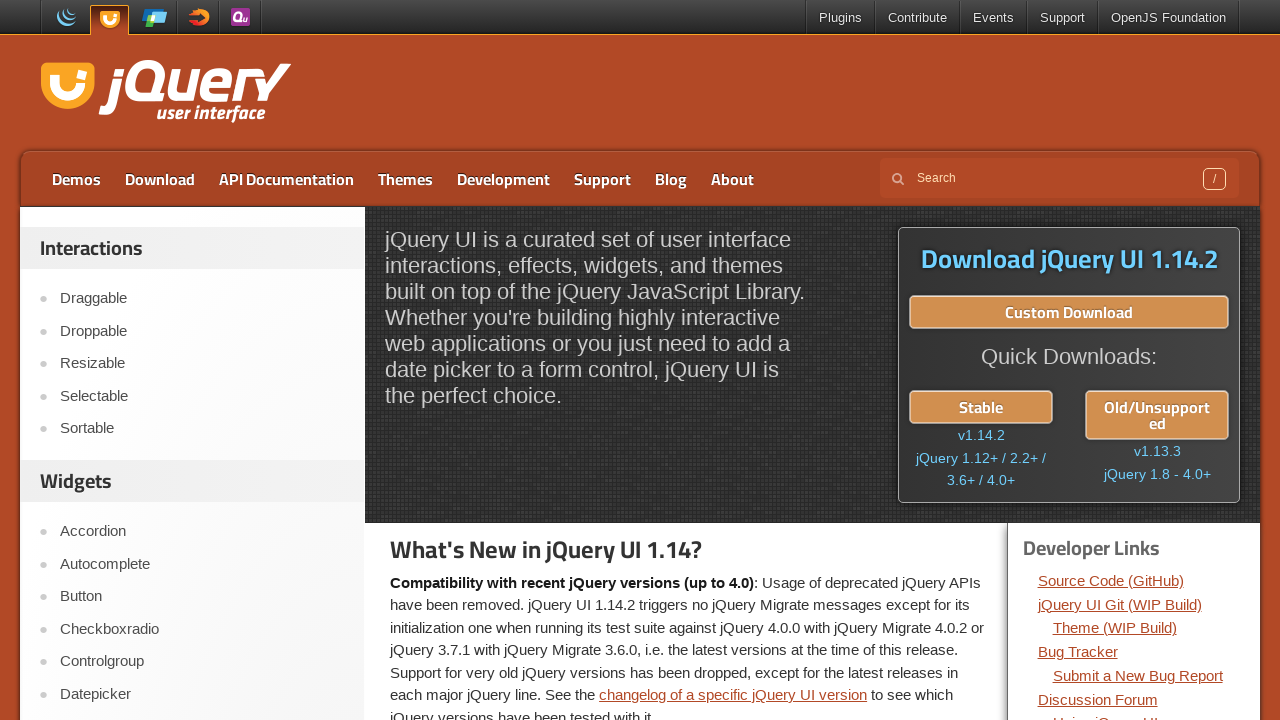

Clicked on Droppable demo link at (202, 331) on xpath=//a[text()='Droppable']
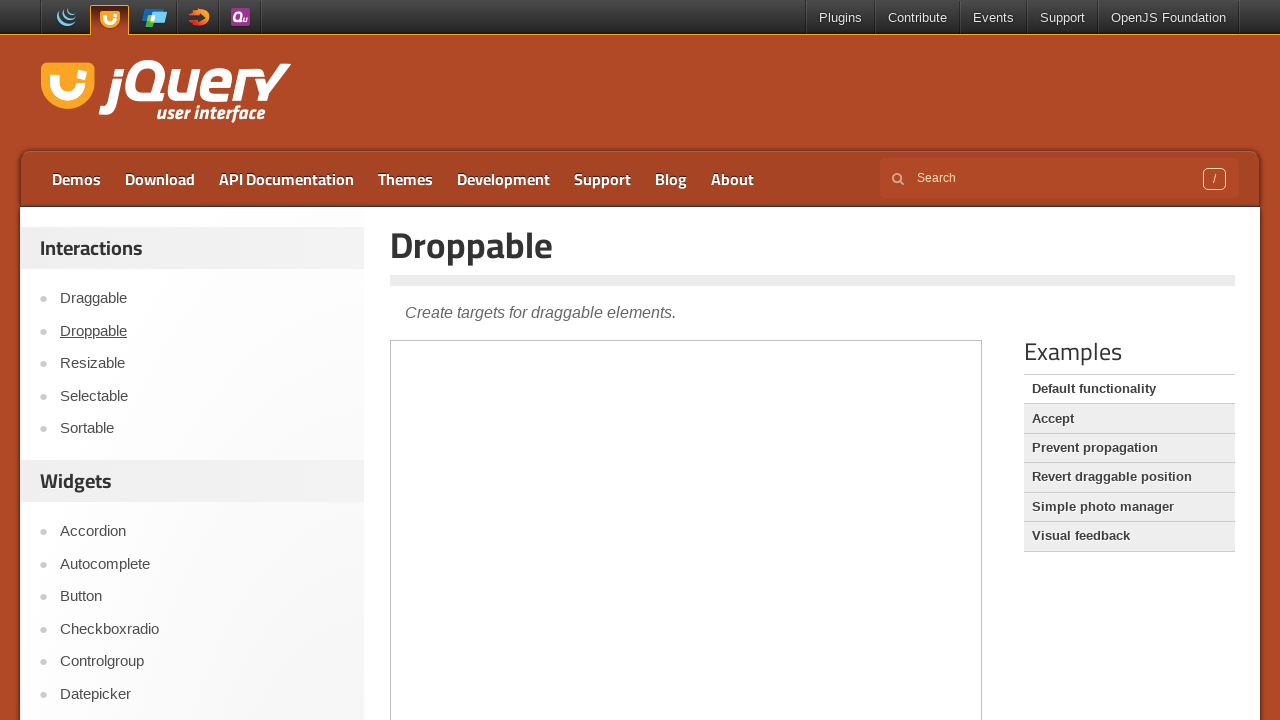

Located and switched to demo iframe
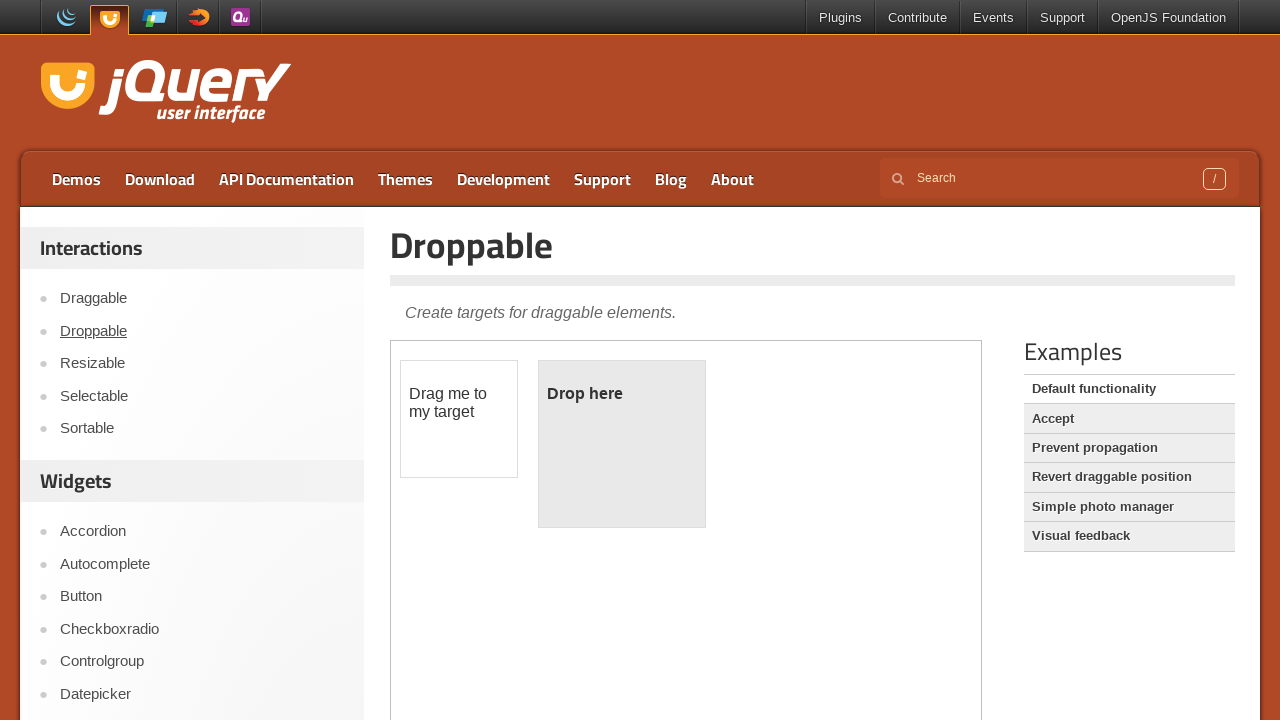

Located draggable element in iframe
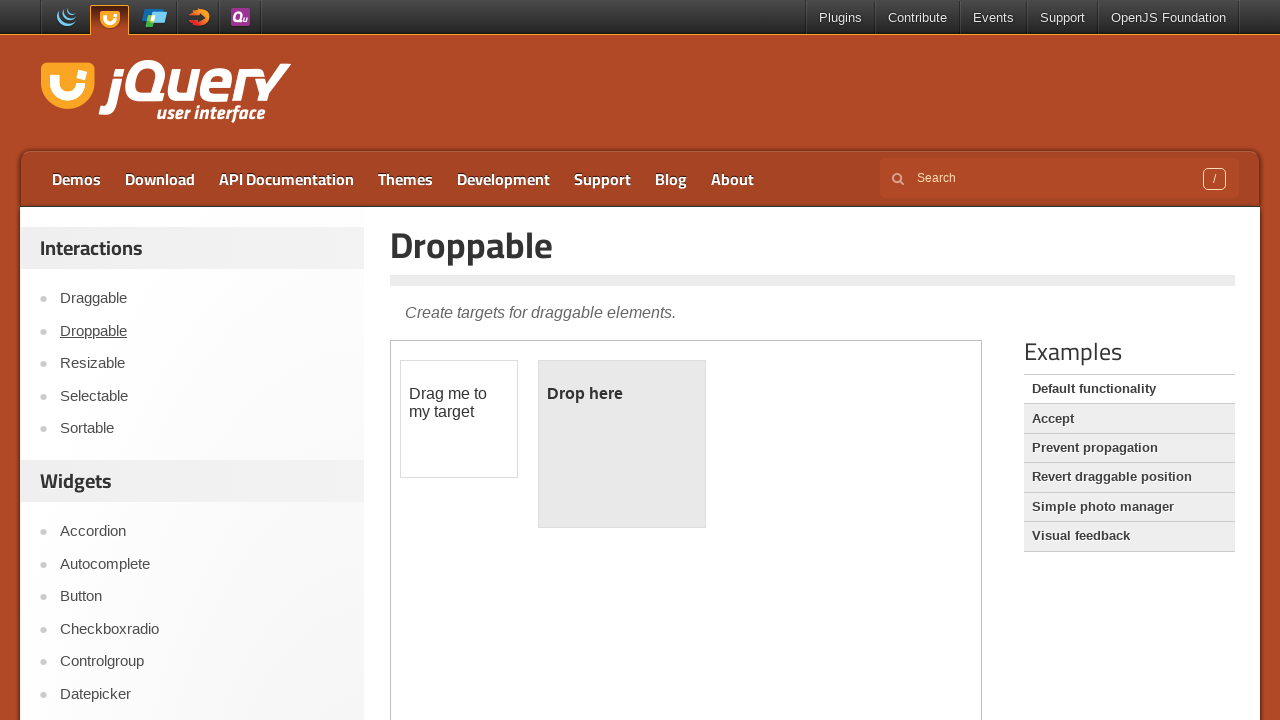

Located droppable element in iframe
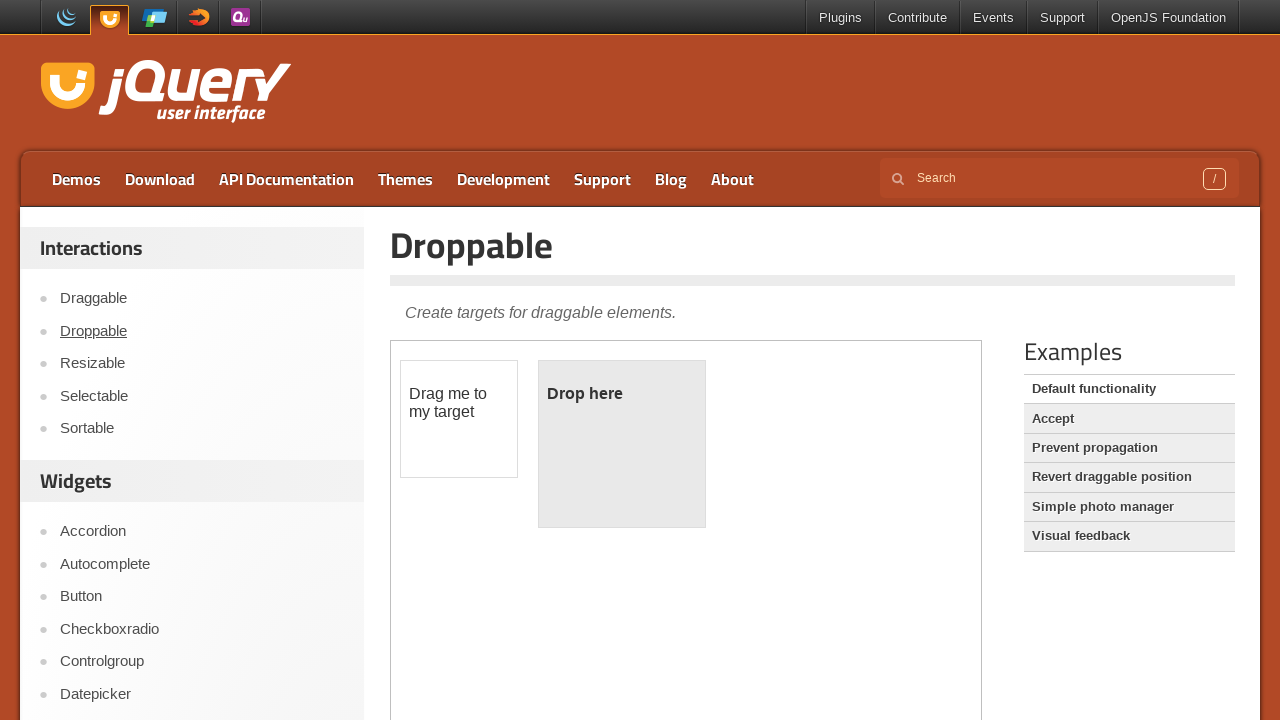

Performed drag and drop action from draggable to droppable element at (622, 444)
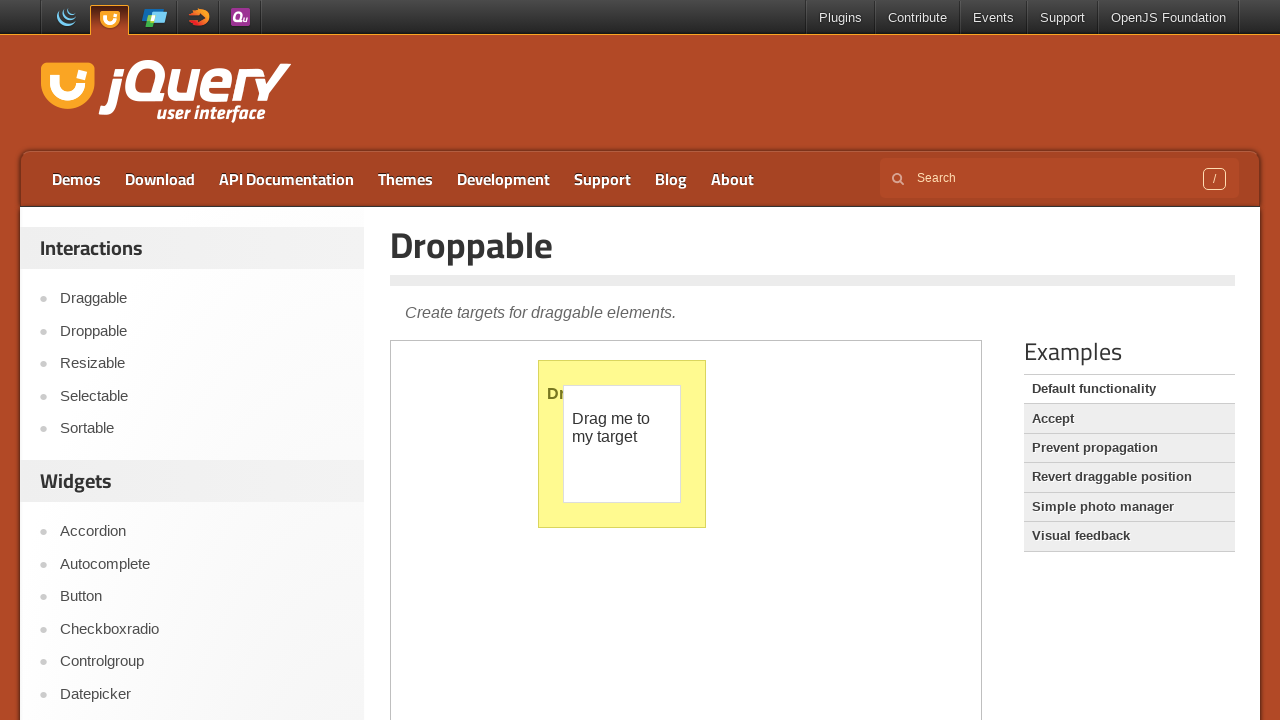

Waited 1 second to observe drag and drop result
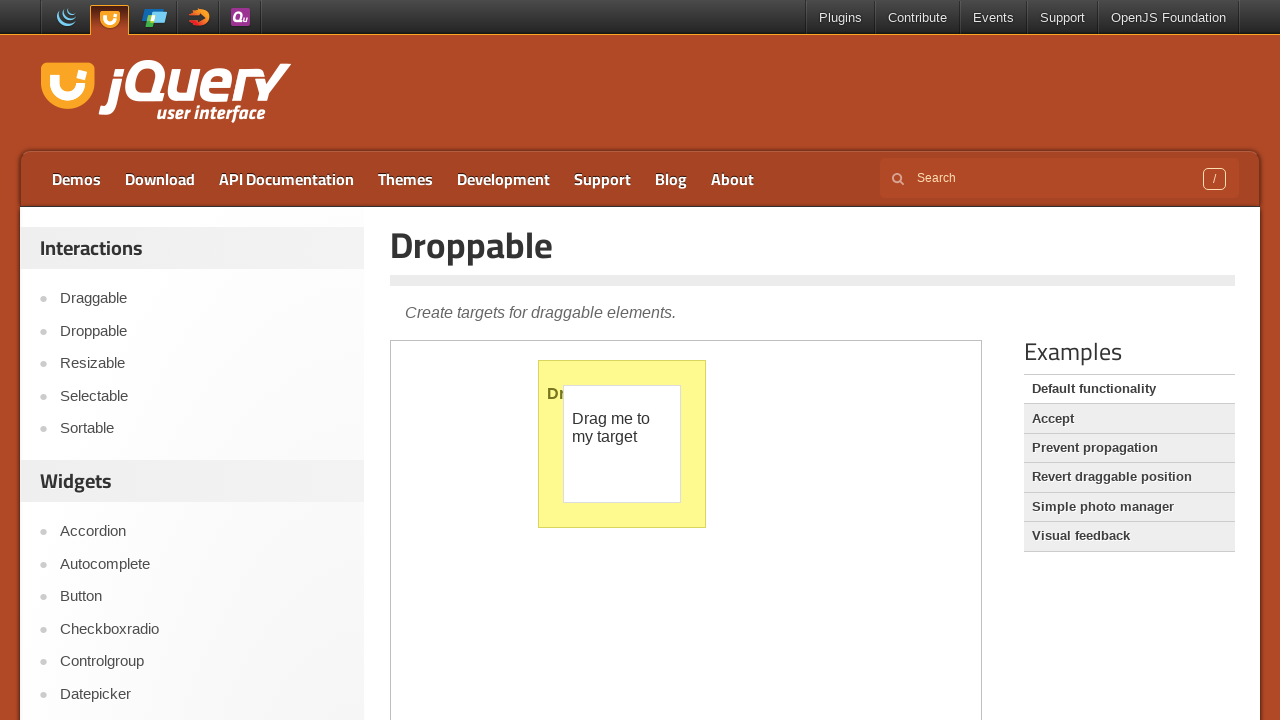

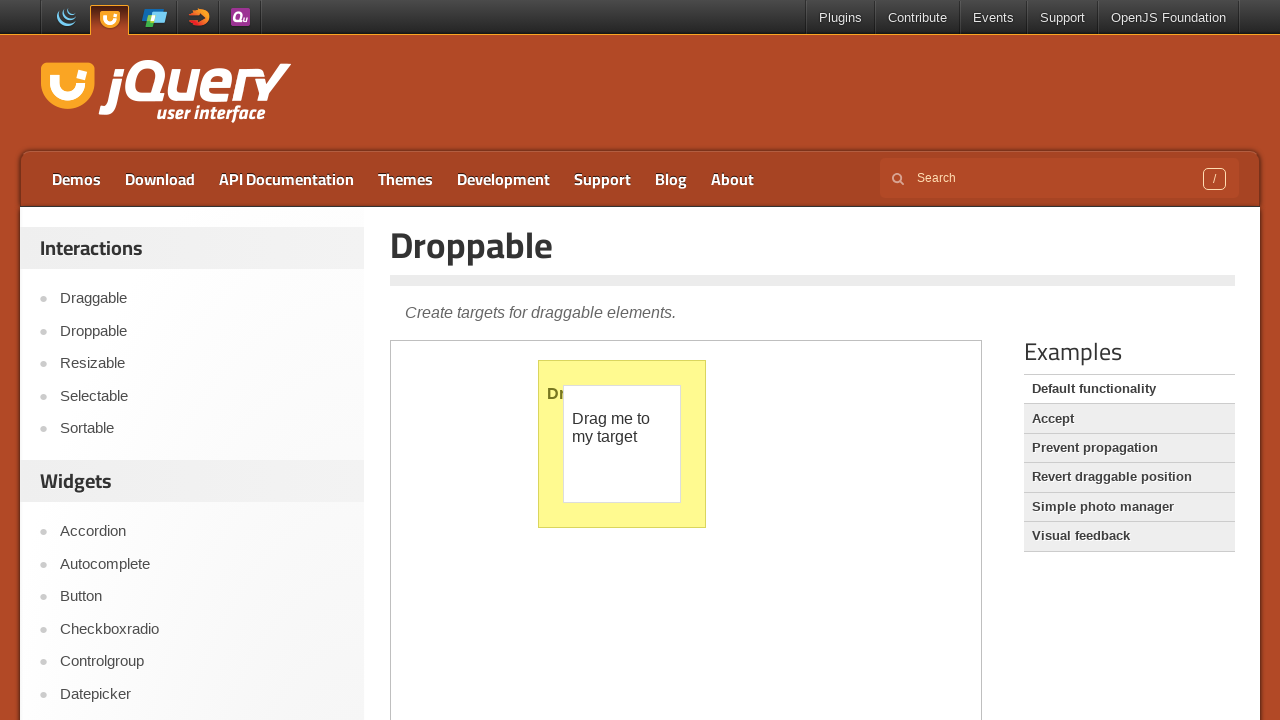